Tests a greeting form by entering a username and verifying the welcome message displays correctly

Starting URL: https://safatelli.github.io/tp-test-logiciel/assets/hello.html

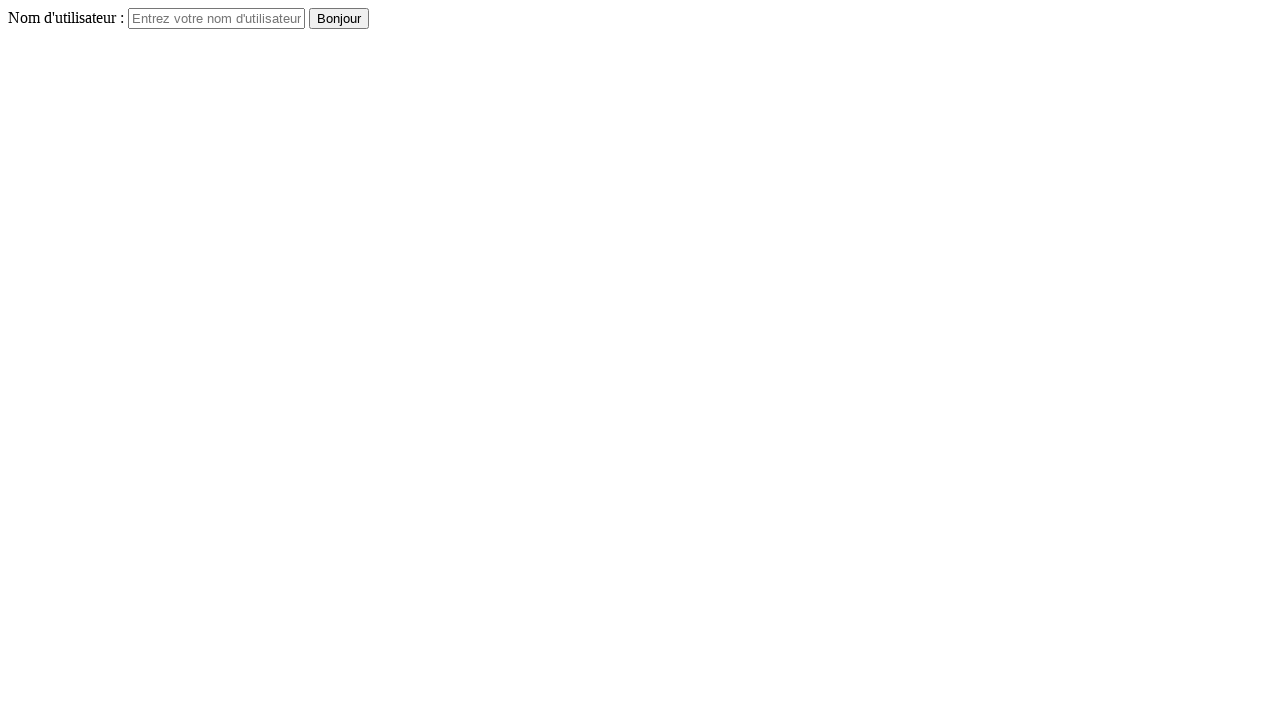

Navigated to greeting form page
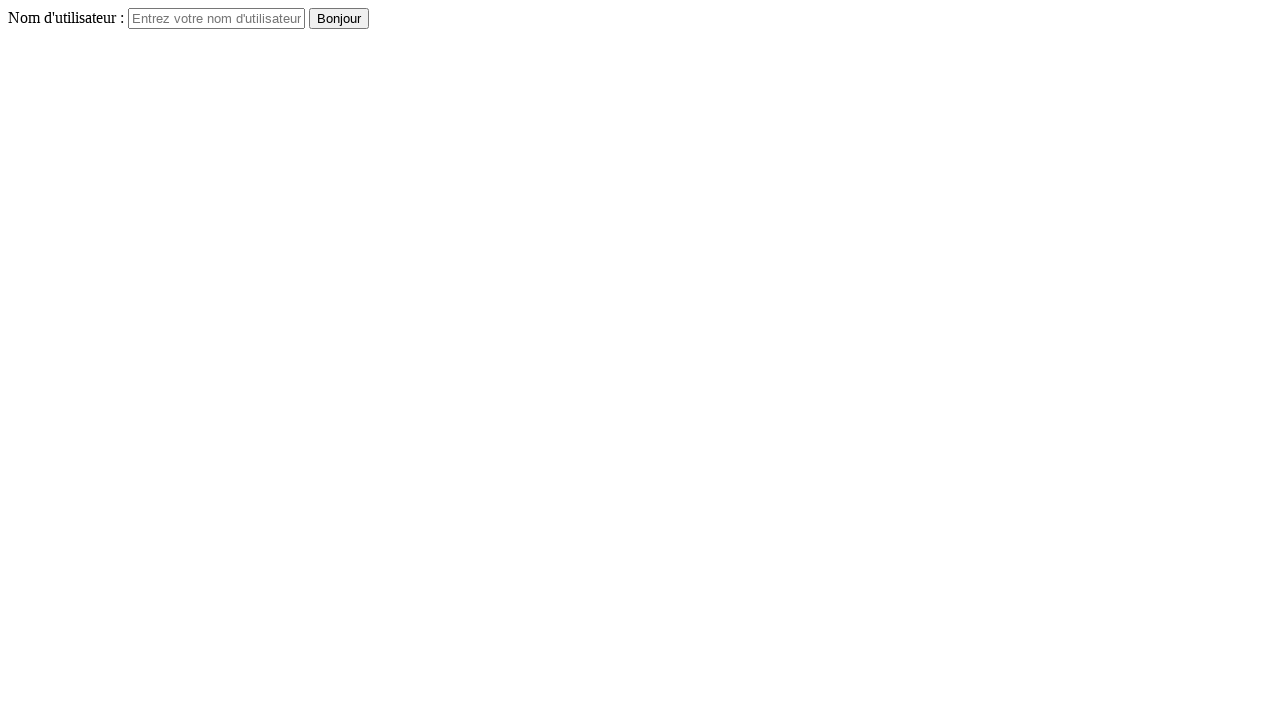

Clicked on username field at (216, 18) on #username
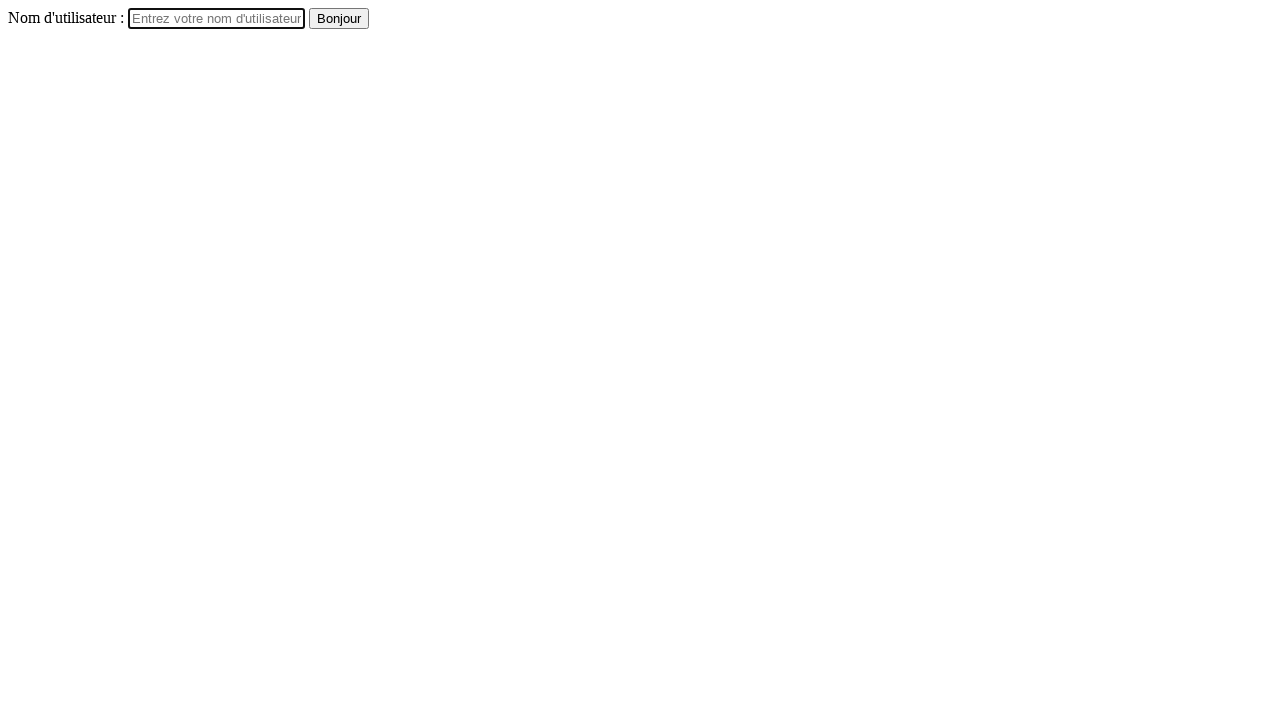

Entered username 'aymen bouhaha' on #username
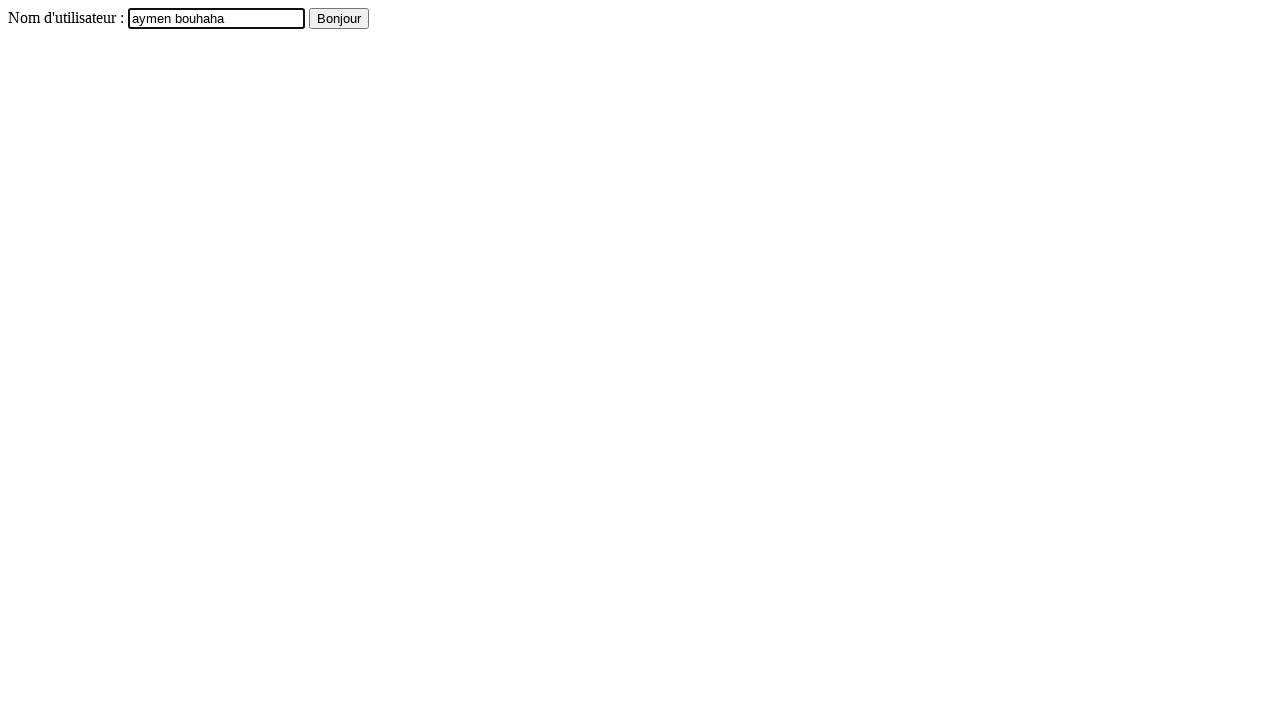

Clicked submit button at (339, 18) on button
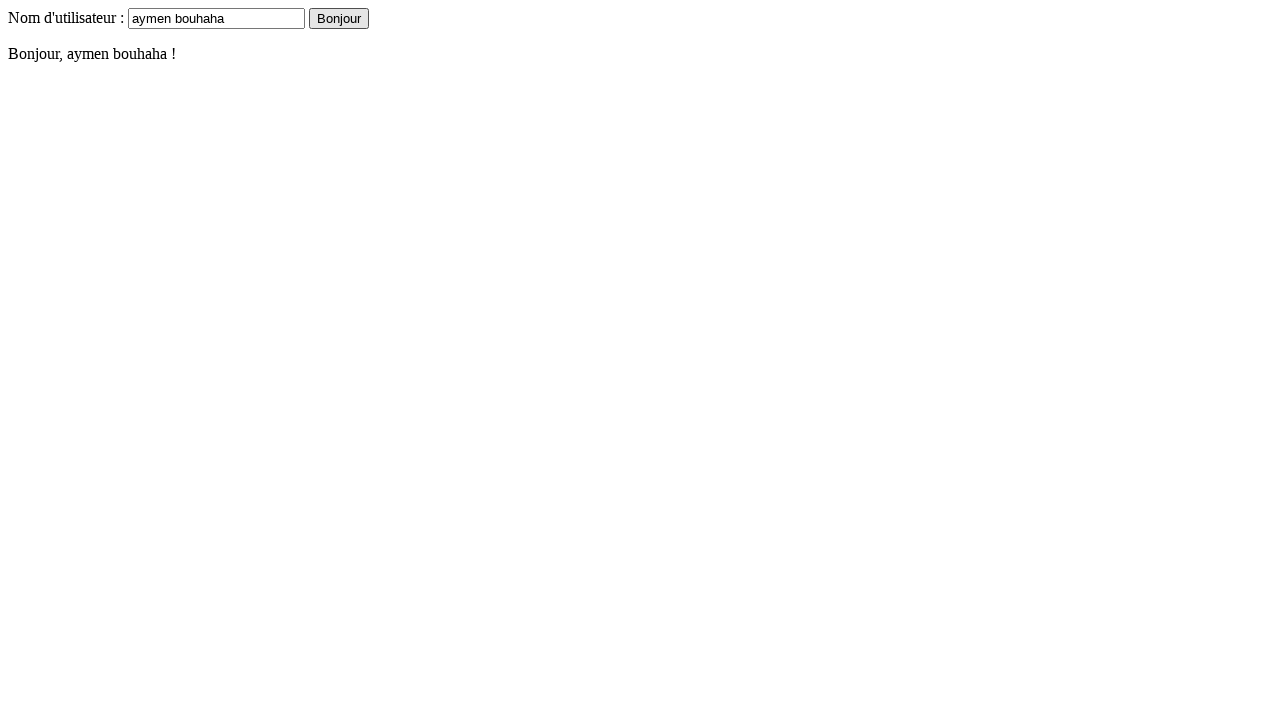

Welcome message appeared successfully
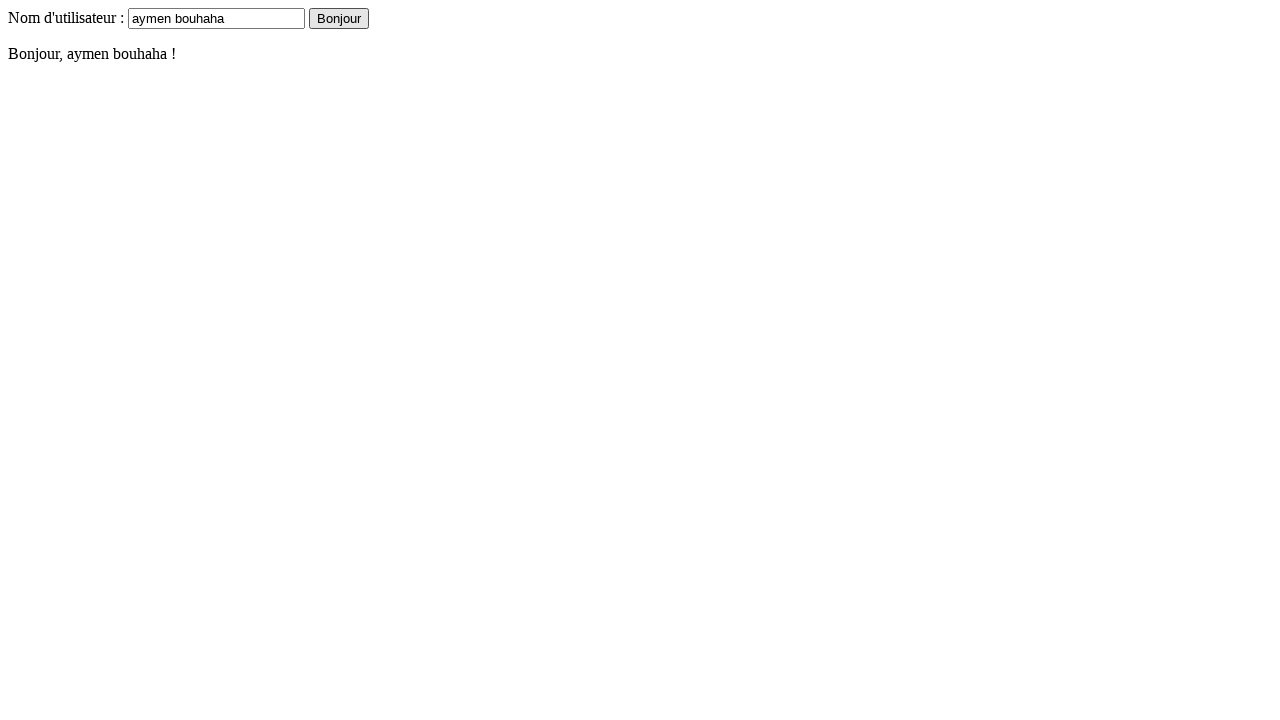

Verified welcome message is visible
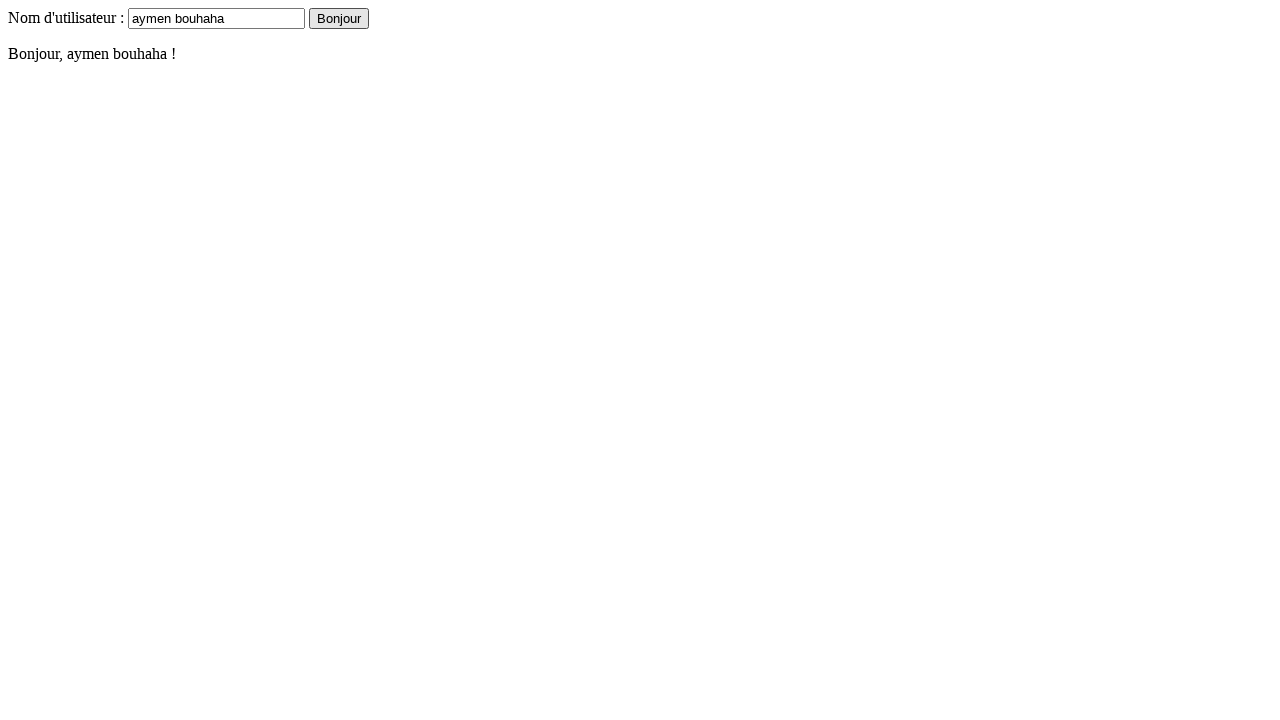

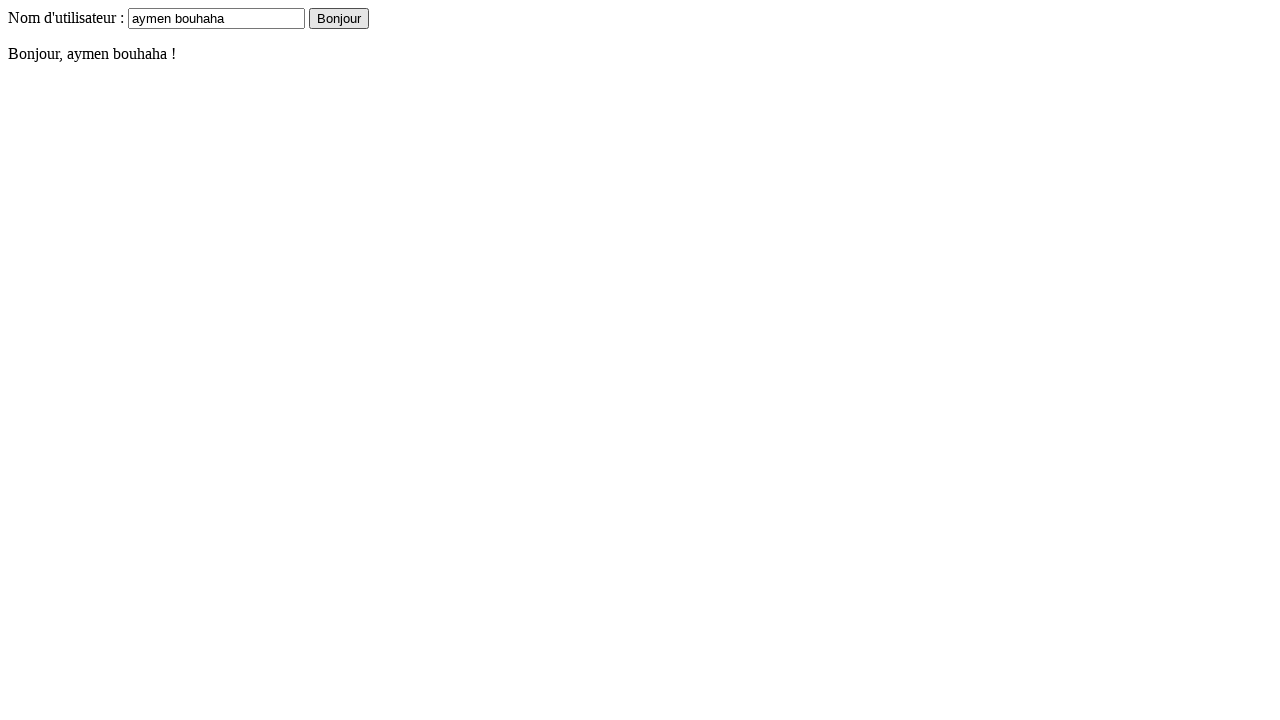